Navigates to the MyPursu app page on Google Play Store, verifies the app name is displayed, and navigates back.

Starting URL: https://play.google.com/store/apps/details?id=com.keyutech.mypursu&pli=1

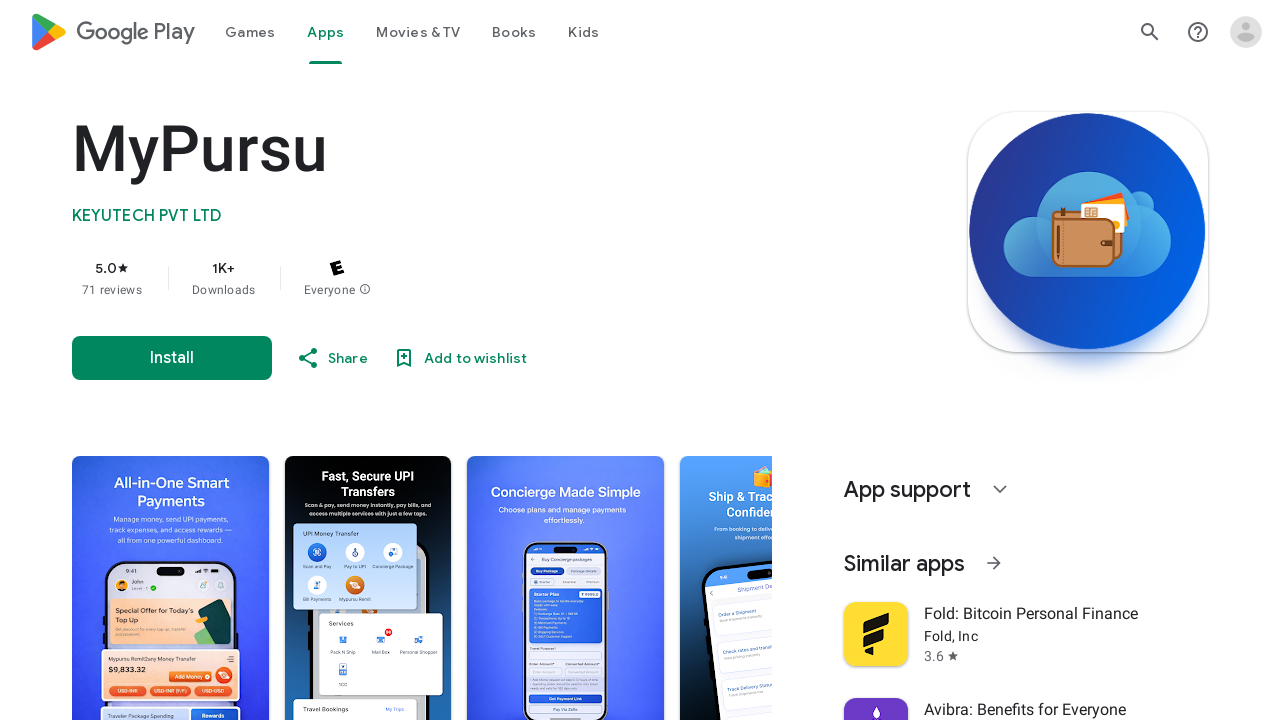

Navigated to MyPursu app page on Google Play Store
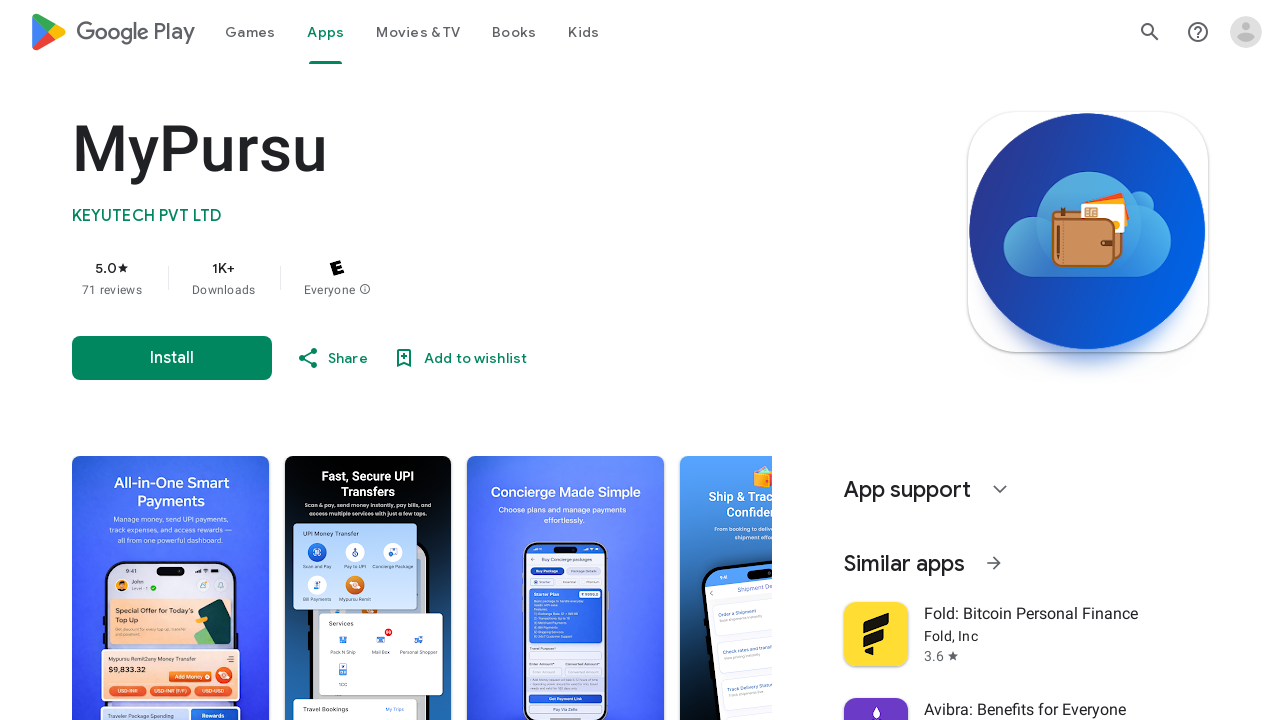

App name element loaded on the page
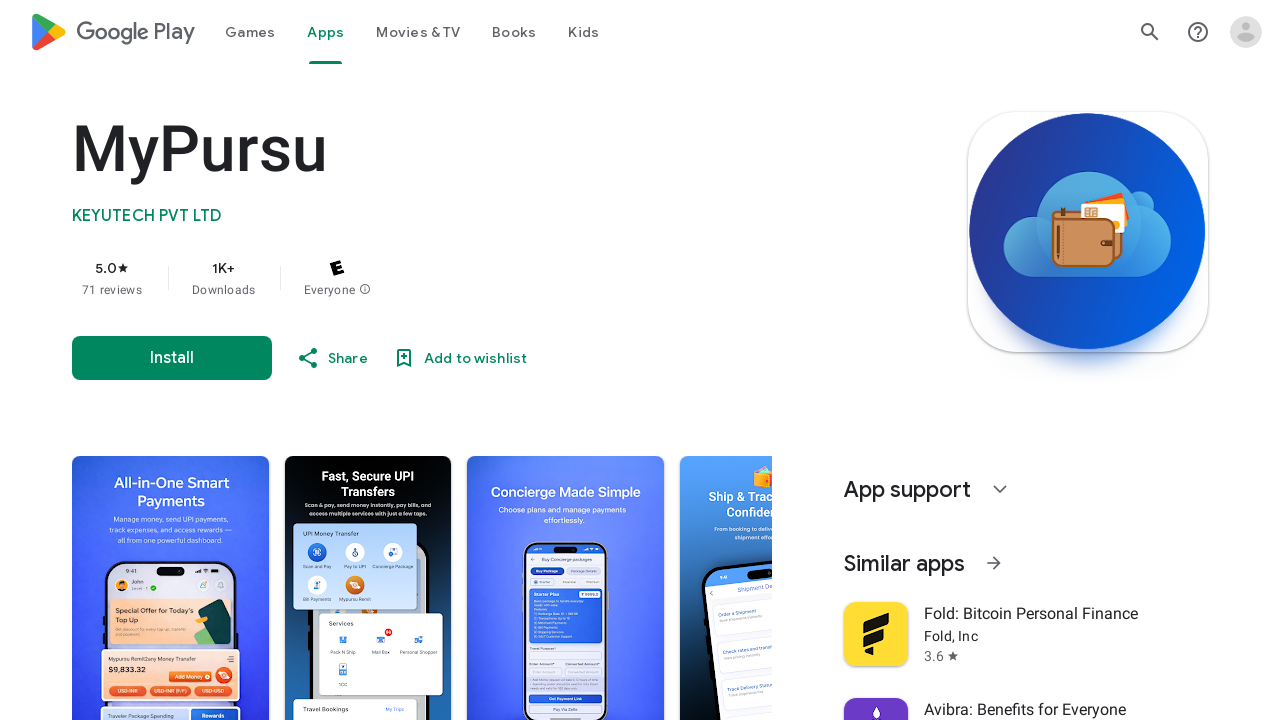

Verified app name is displayed: MyPursu
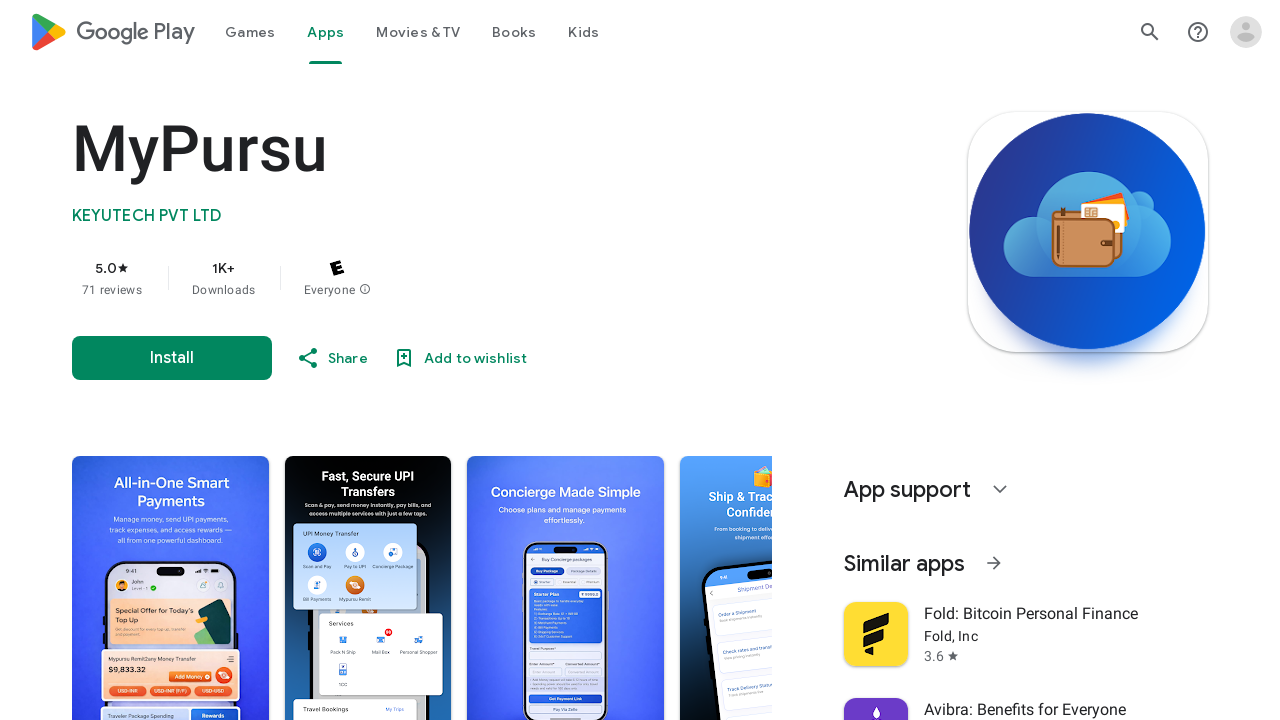

Navigated back from app details page
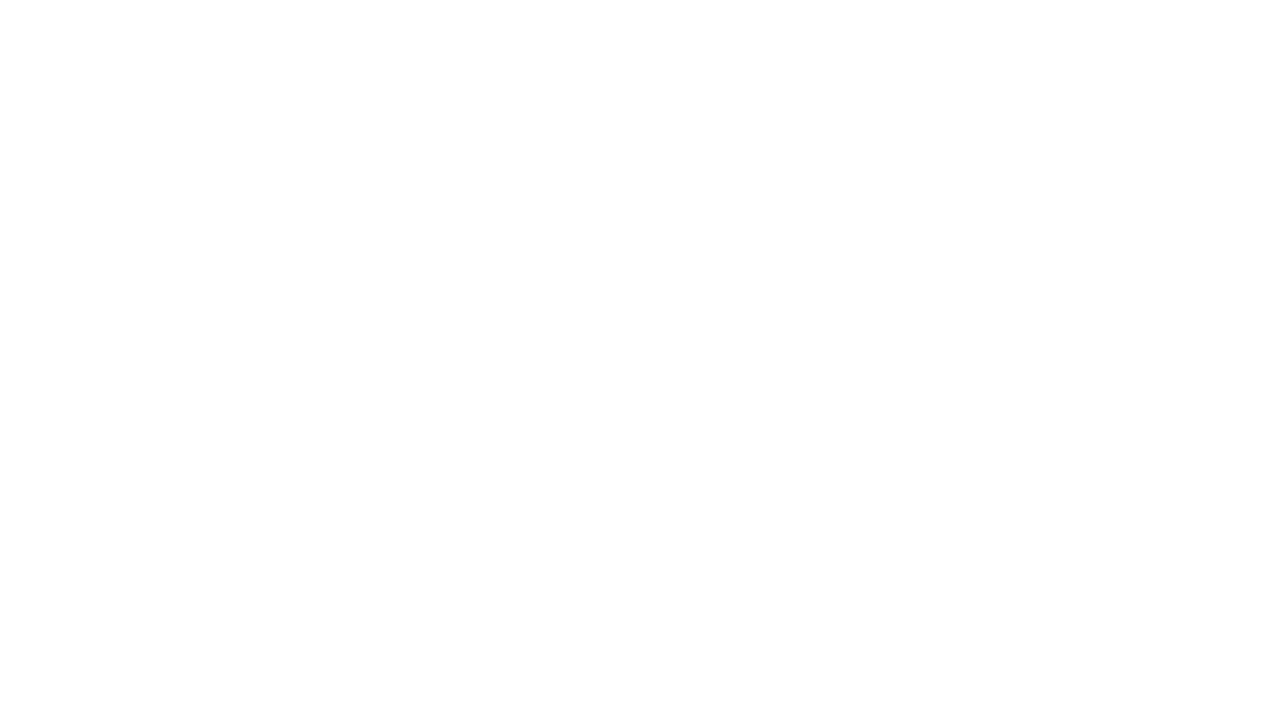

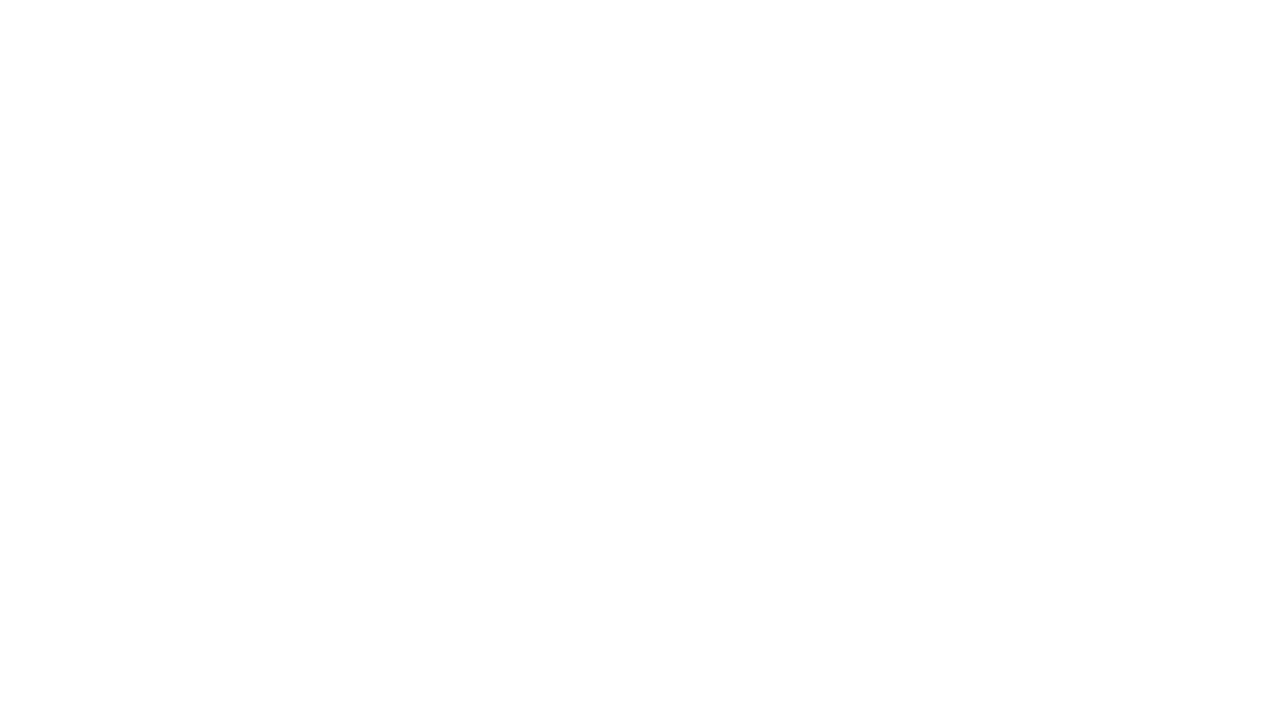